Tests calendar date picker functionality by navigating through year and month views to select a specific date (June 15, 2027)

Starting URL: https://rahulshettyacademy.com/seleniumPractise/#/offers

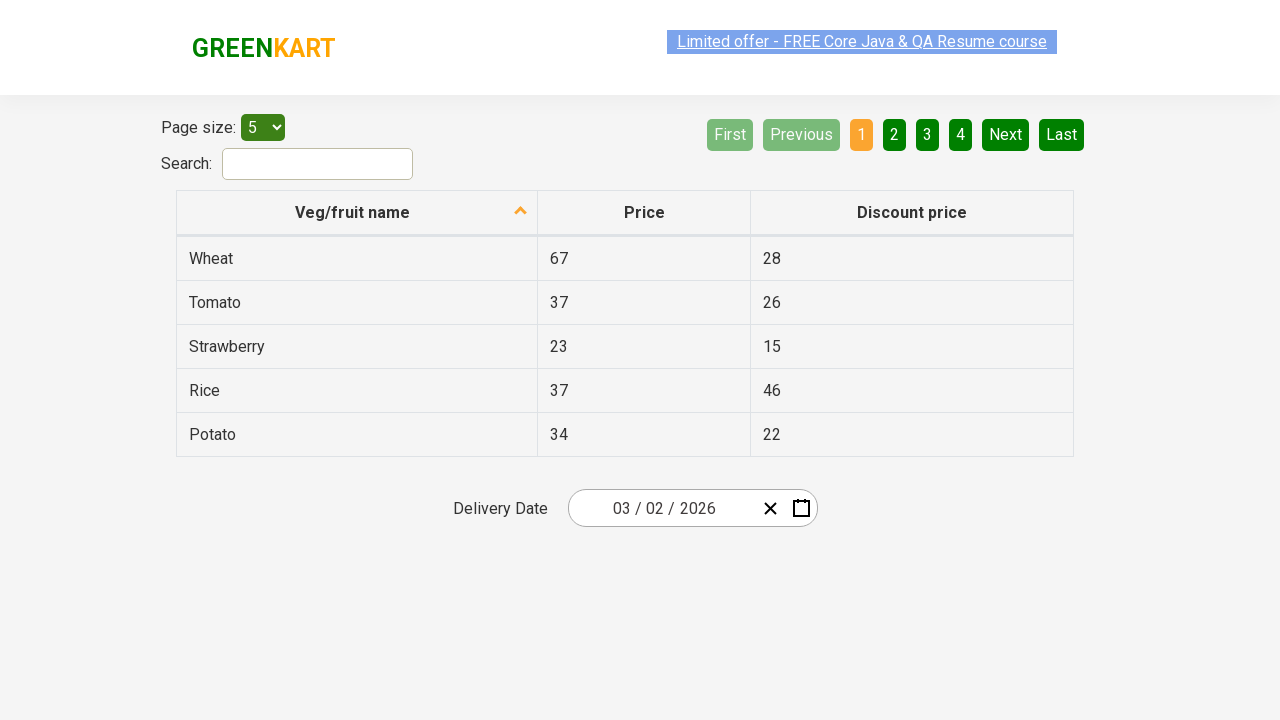

Clicked date picker input group to open calendar at (662, 508) on .react-date-picker__inputGroup
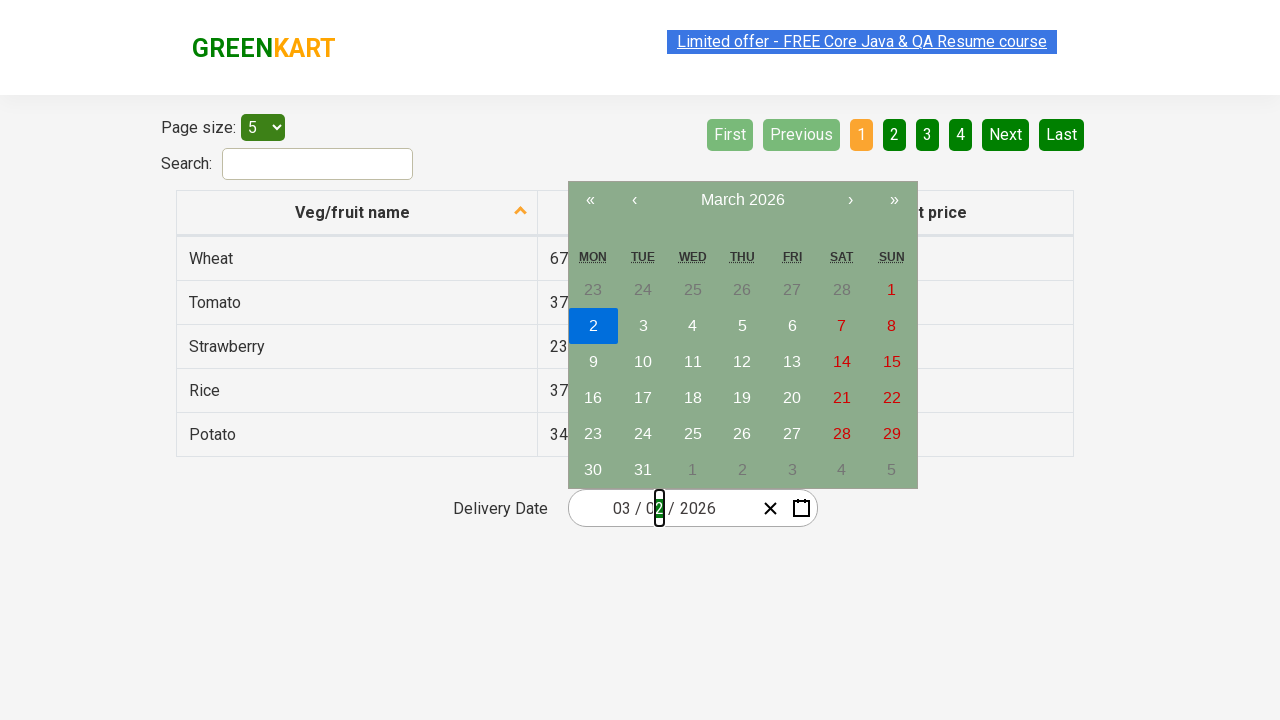

Clicked navigation label to switch to month view at (742, 200) on .react-calendar__navigation__label
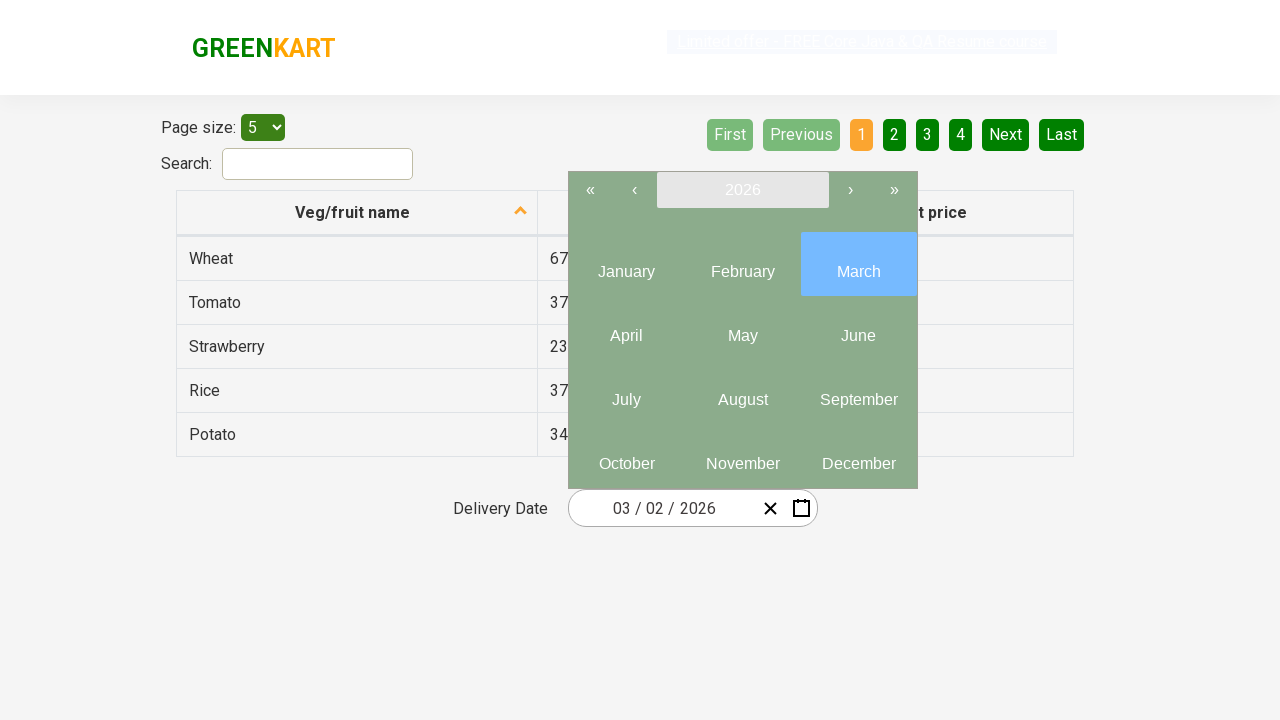

Clicked navigation label again to switch to year view at (742, 190) on .react-calendar__navigation__label
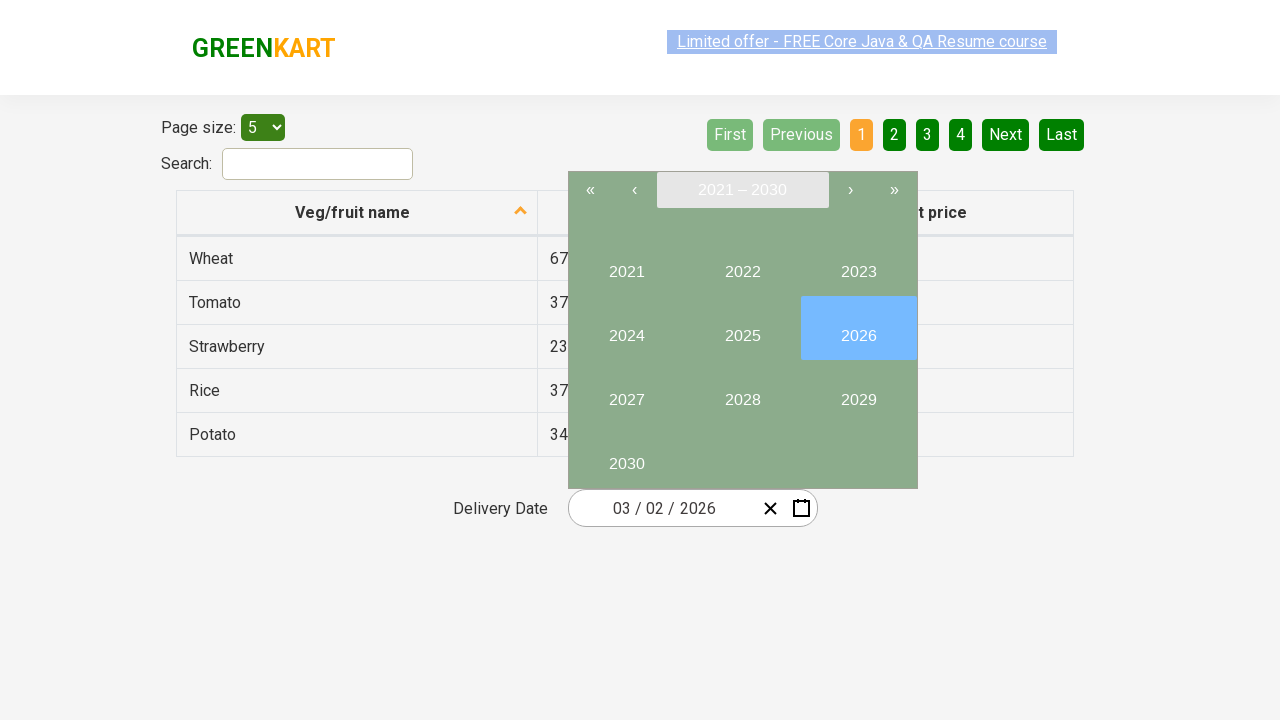

Selected year 2027 at (626, 392) on internal:text="2027"i
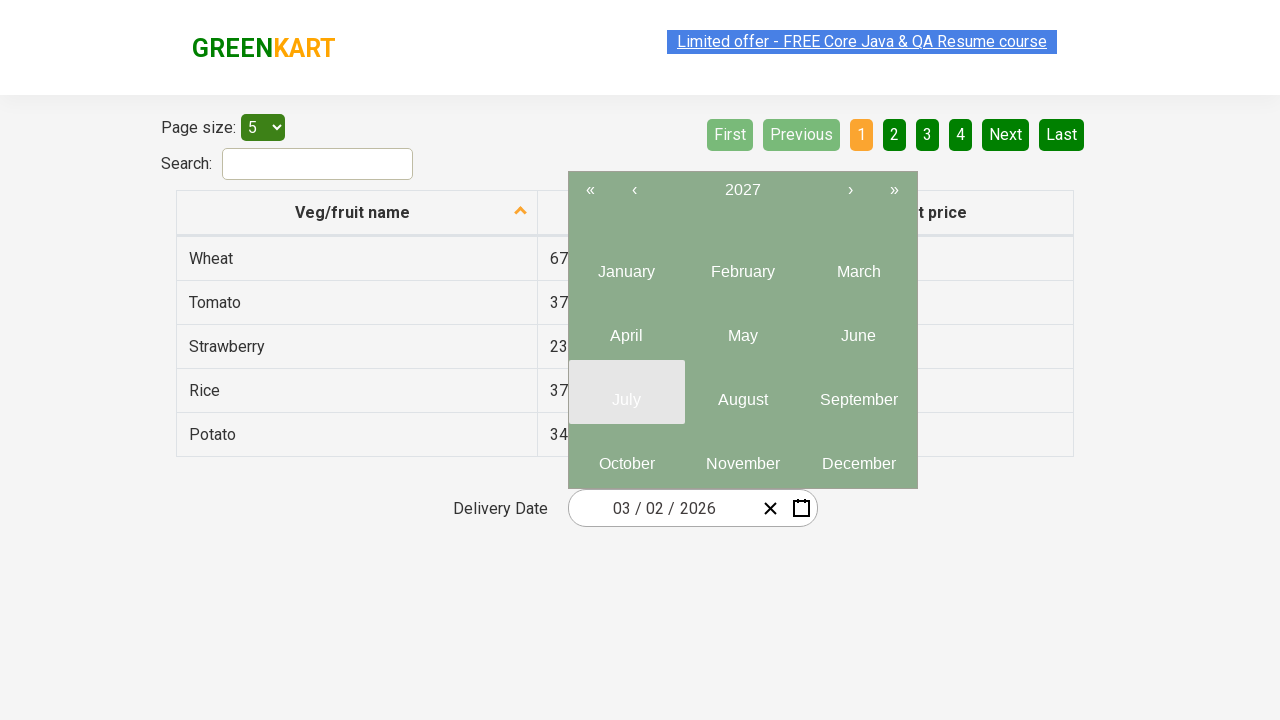

Selected June (6th month) at (858, 328) on .react-calendar__year-view__months__month >> nth=5
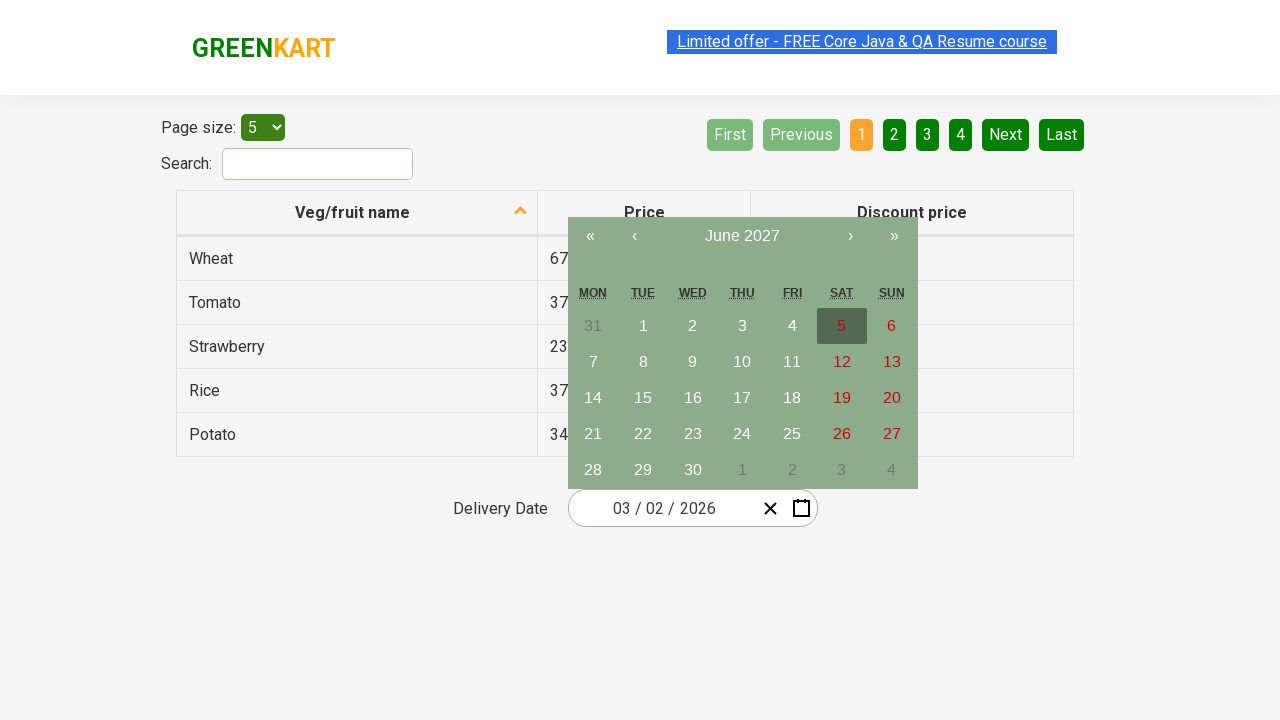

Selected day 15 - date picker set to June 15, 2027 at (643, 398) on xpath=//abbr[text()='15']
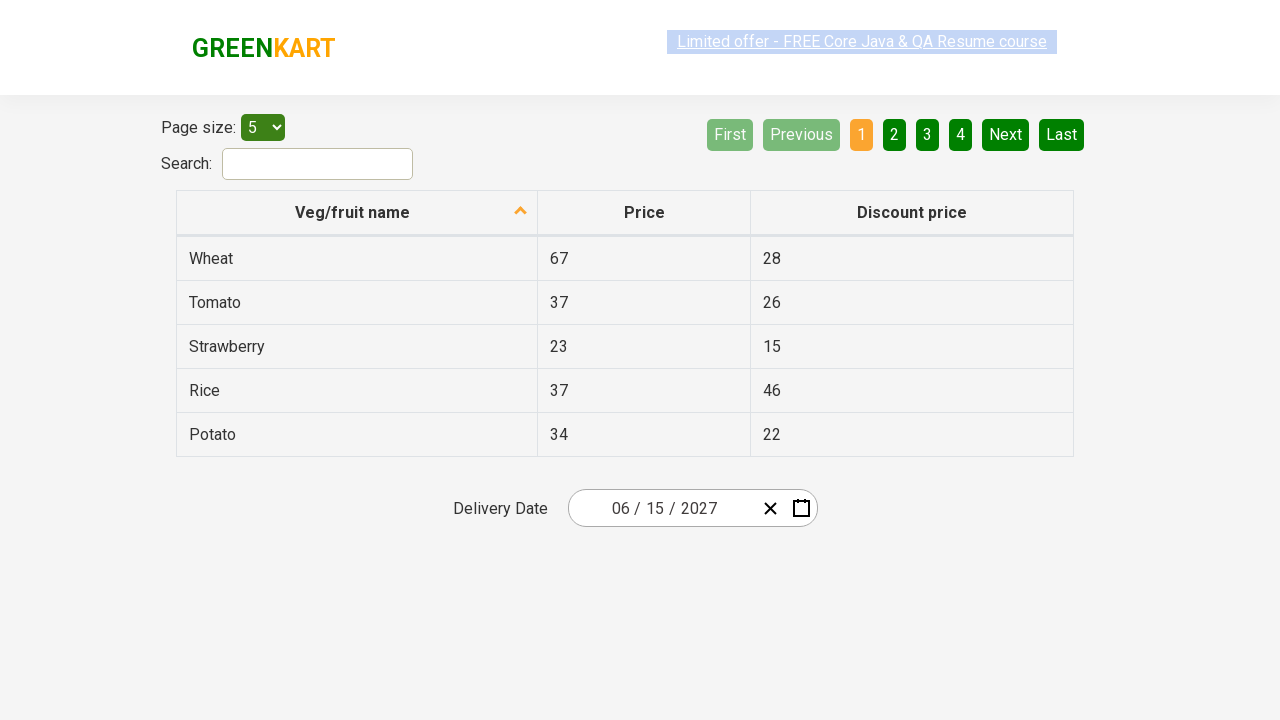

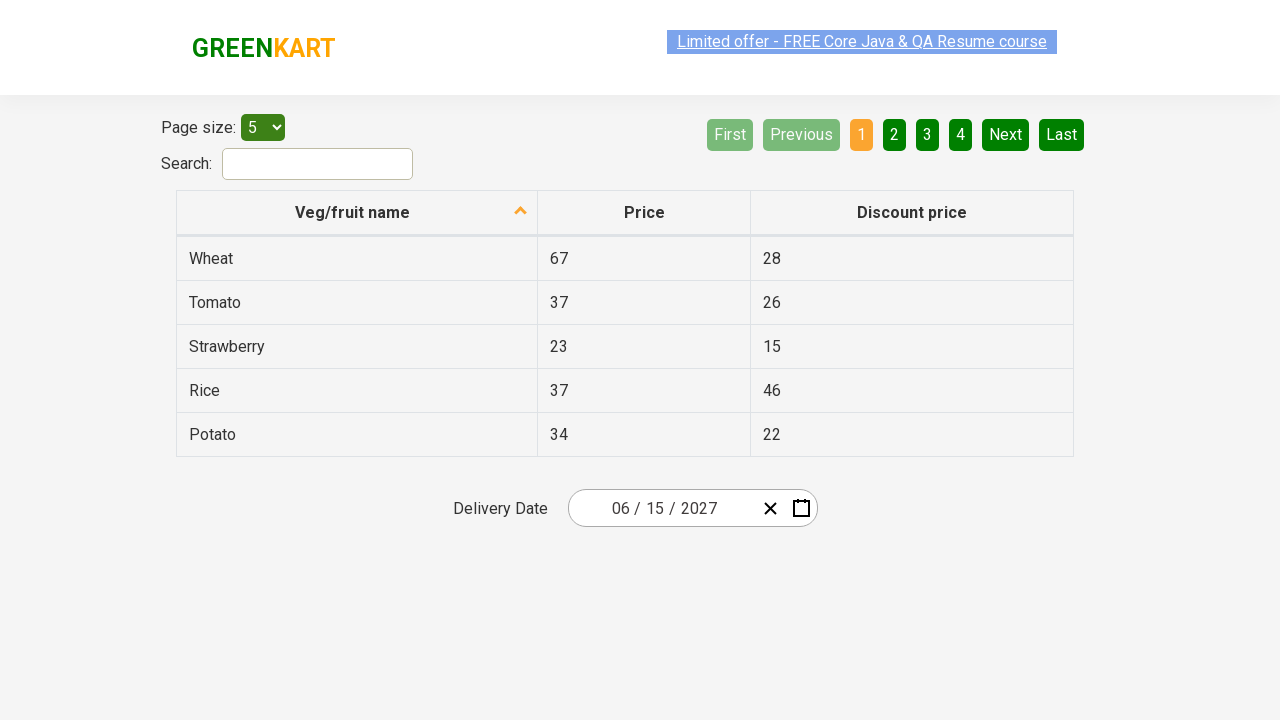